Tests the calculator application by entering two numbers (3 and 4), selecting MULTIPLICATION operation, and clicking the Go button to verify the result

Starting URL: https://juliemr.github.io/protractor-demo/

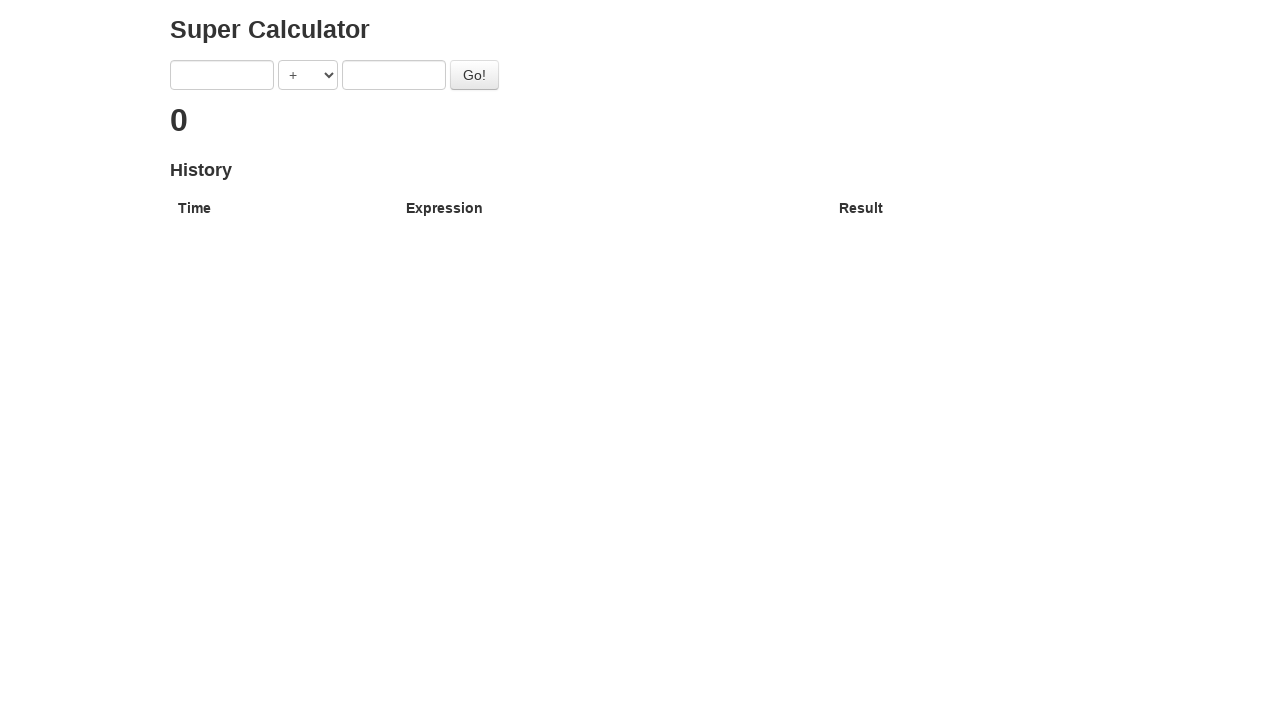

Filled first number input with '3' on input[ng-model='first']
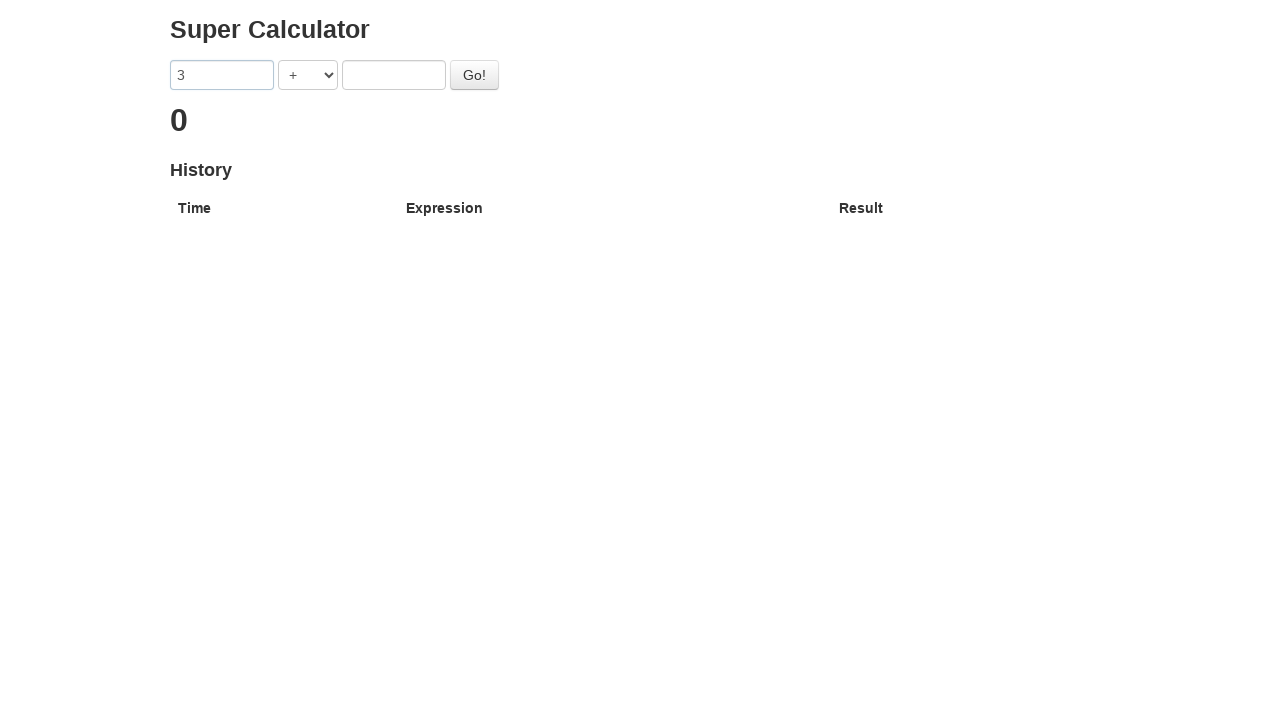

Filled second number input with '4' on input[ng-model='second']
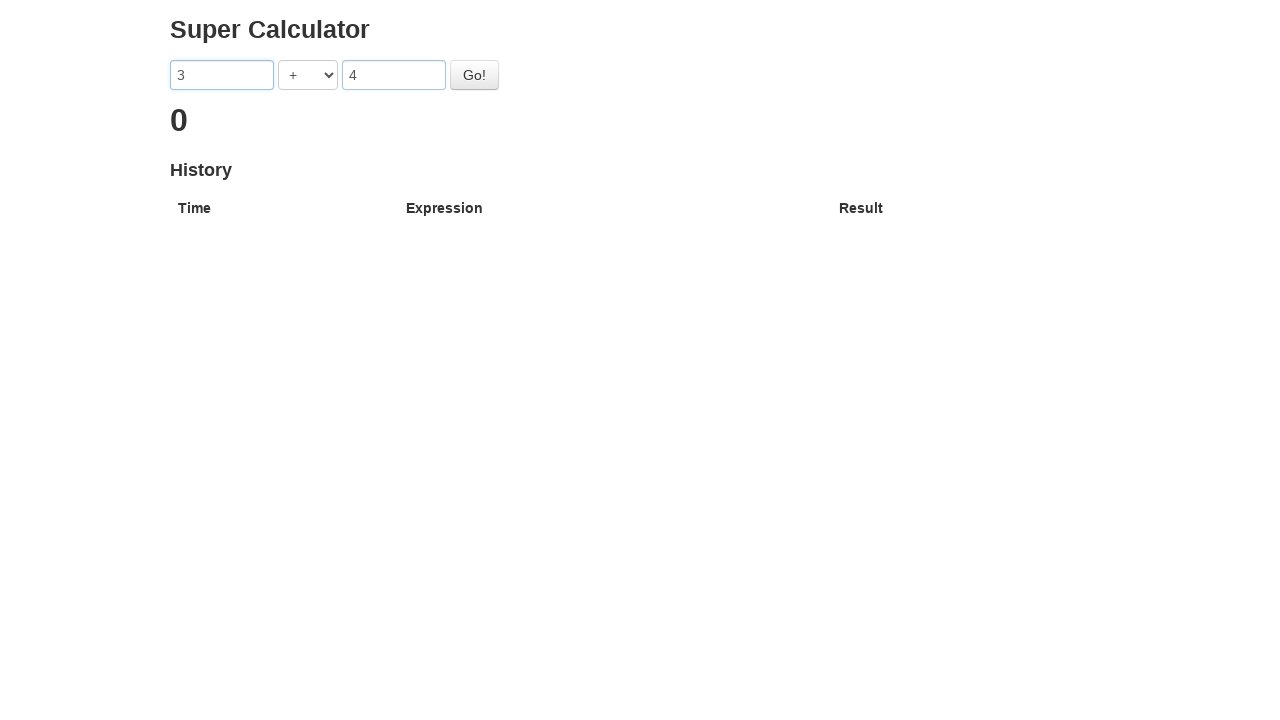

Selected MULTIPLICATION operation from dropdown on select[ng-model='operator']
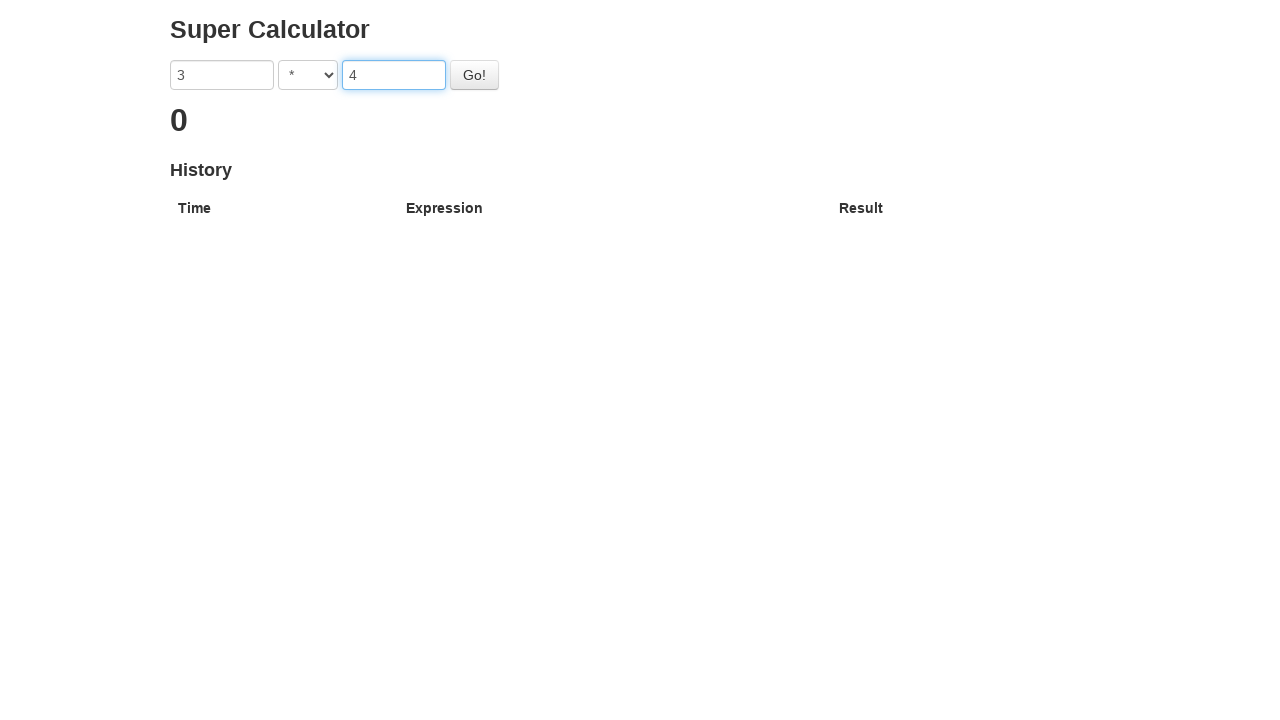

Clicked the Go button to calculate result at (474, 75) on #gobutton
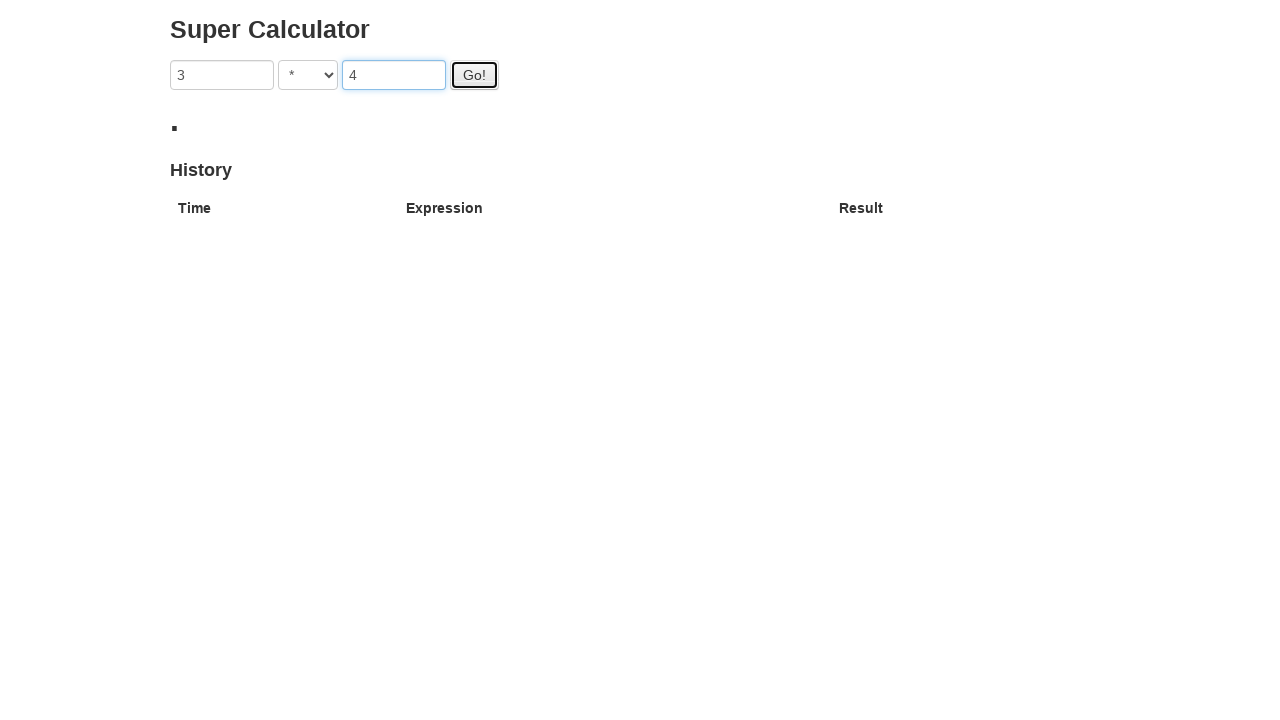

Result displayed after calculation (3 * 4 = 12)
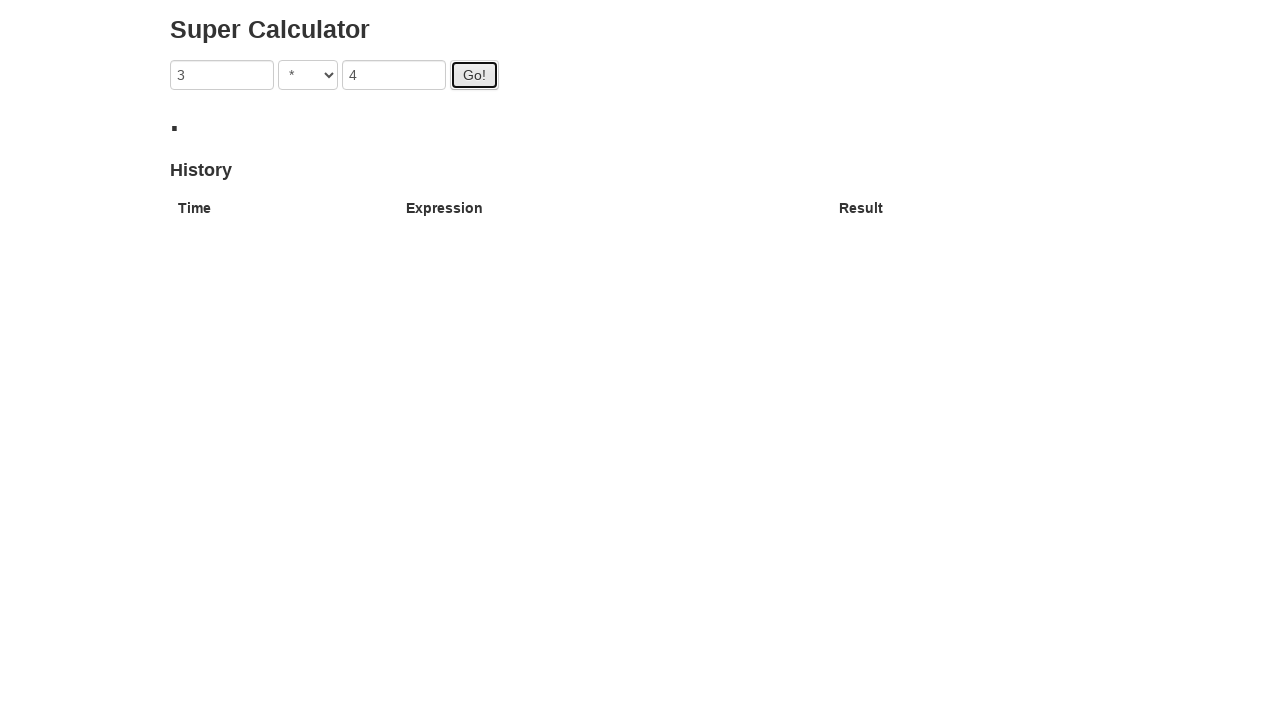

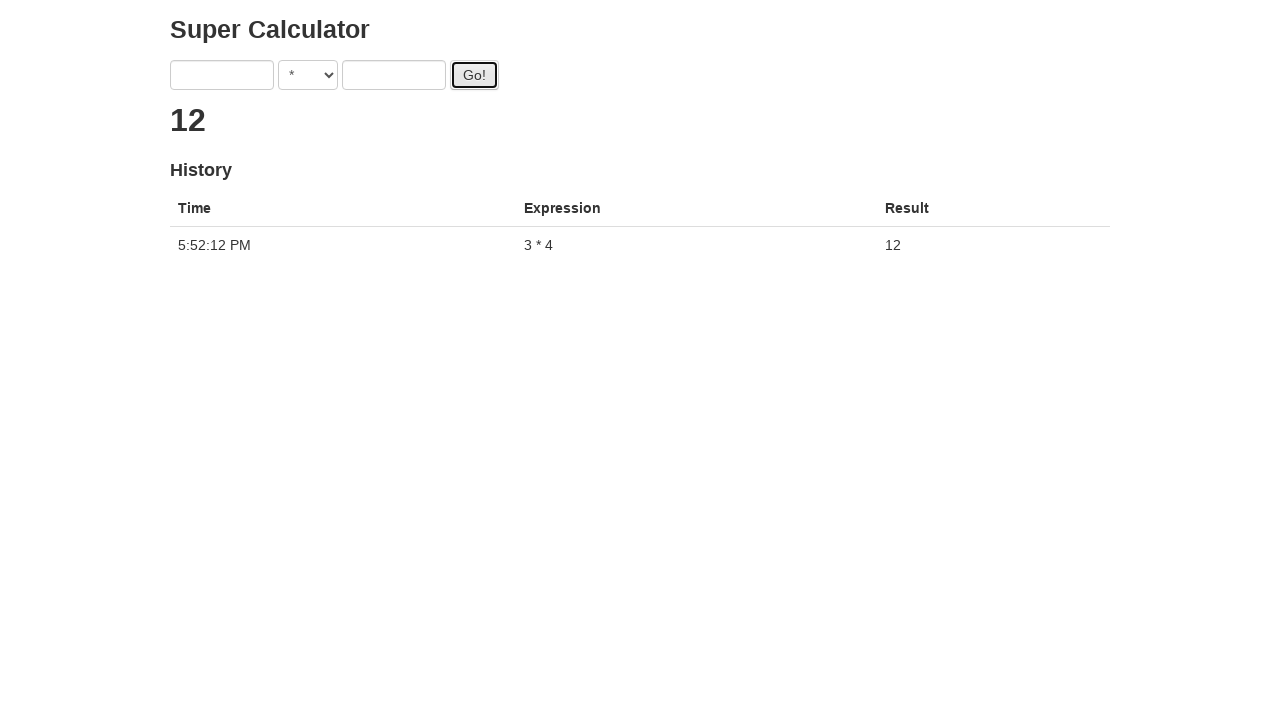